Navigates to Laptops category and selects the Dell i7 8gb product to view its details

Starting URL: https://www.demoblaze.com

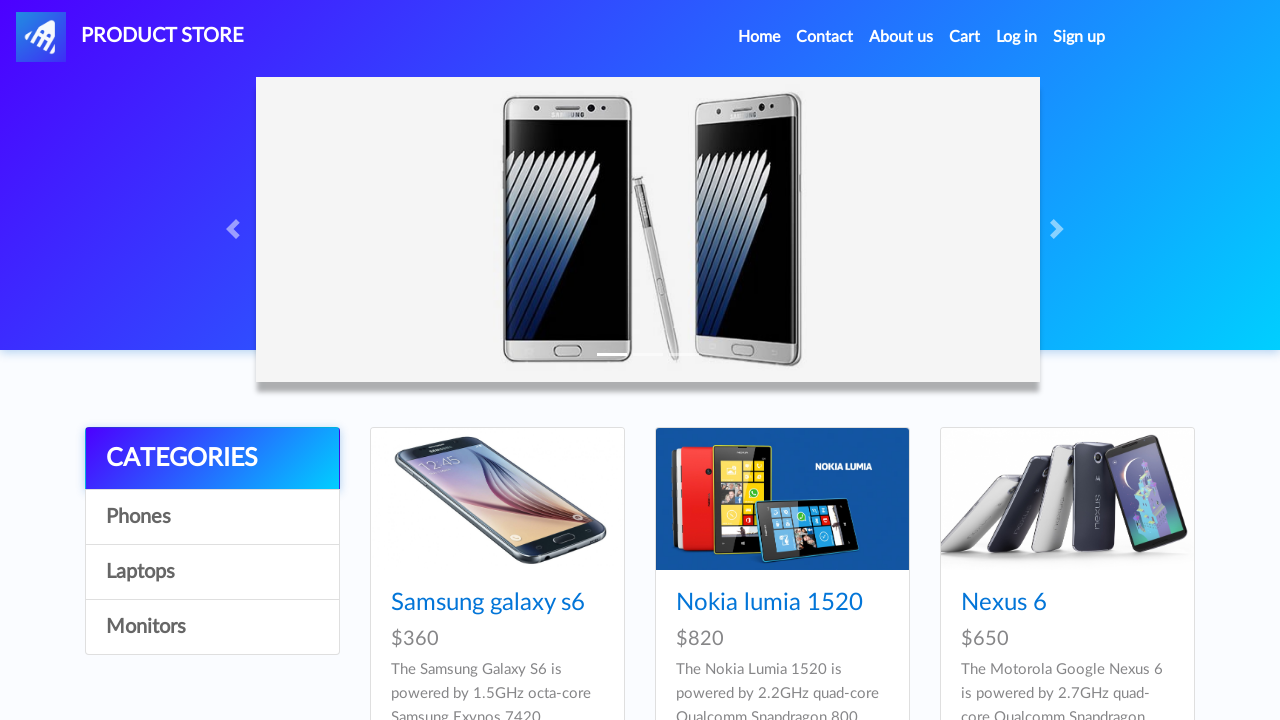

Clicked on Laptops category at (212, 572) on a:has-text('Laptops')
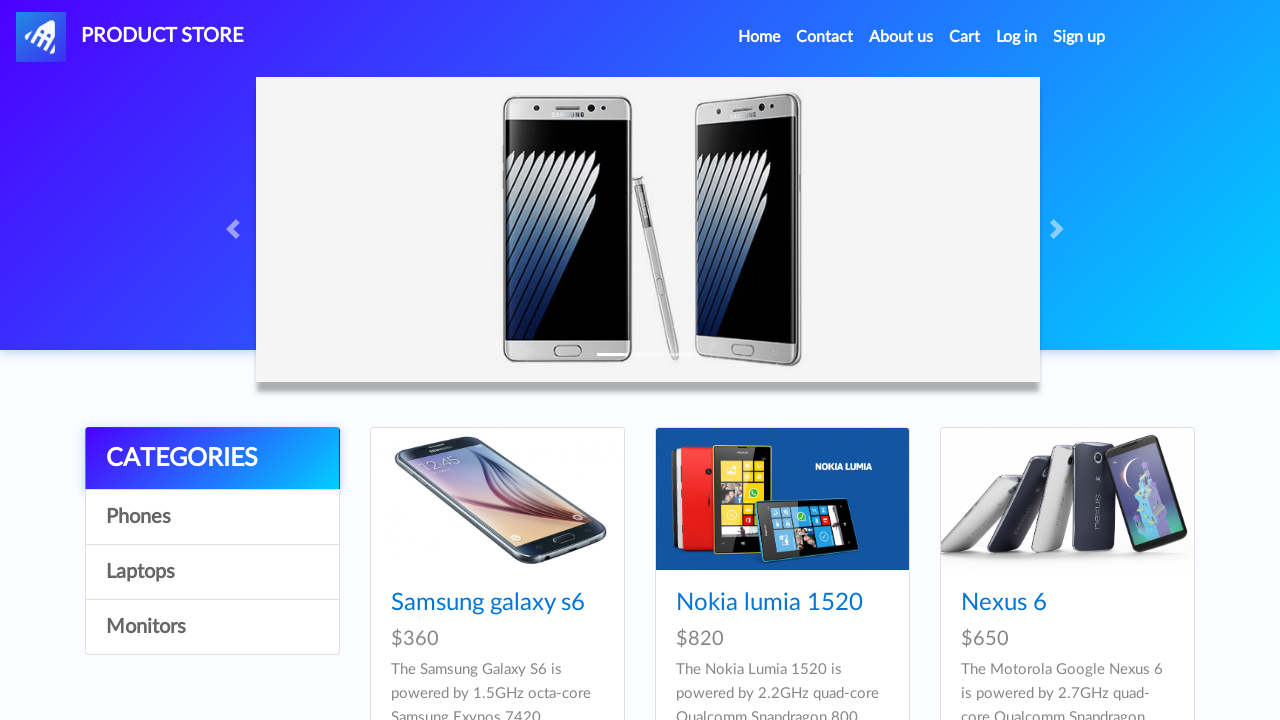

Waited 1000ms for page to load
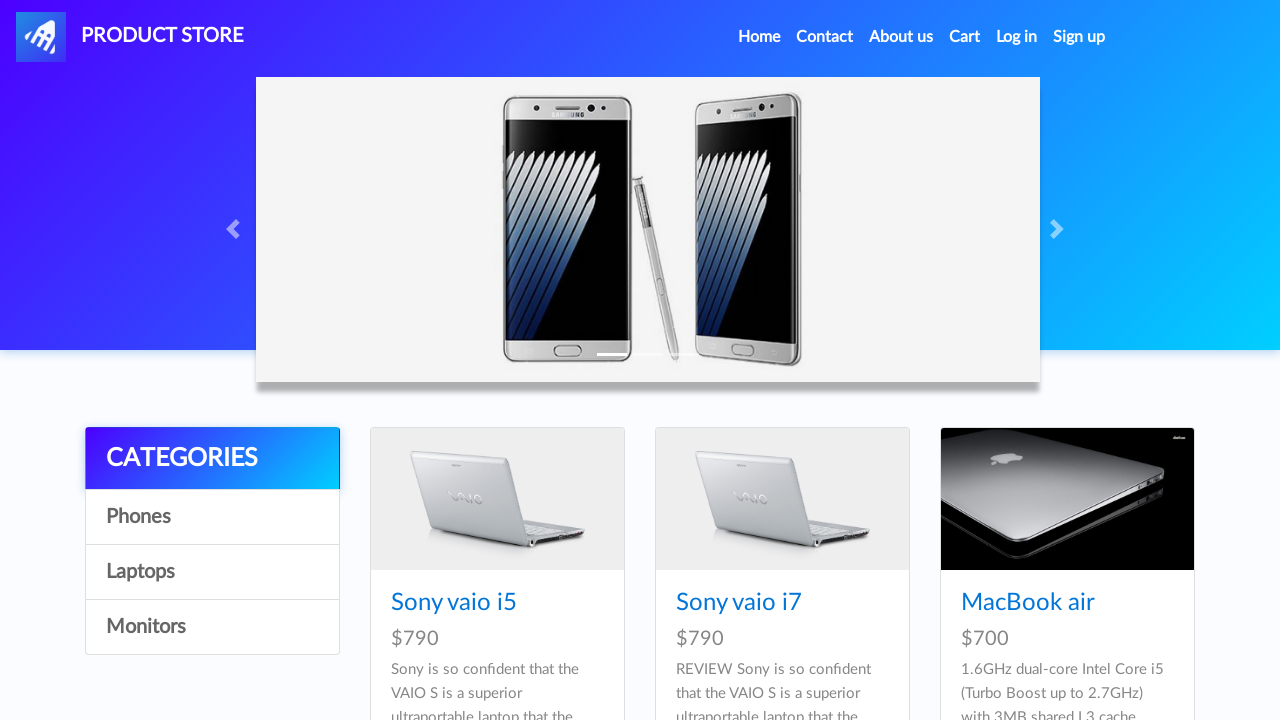

Clicked on Dell i7 8gb product at (448, 361) on a:has-text('Dell i7 8gb')
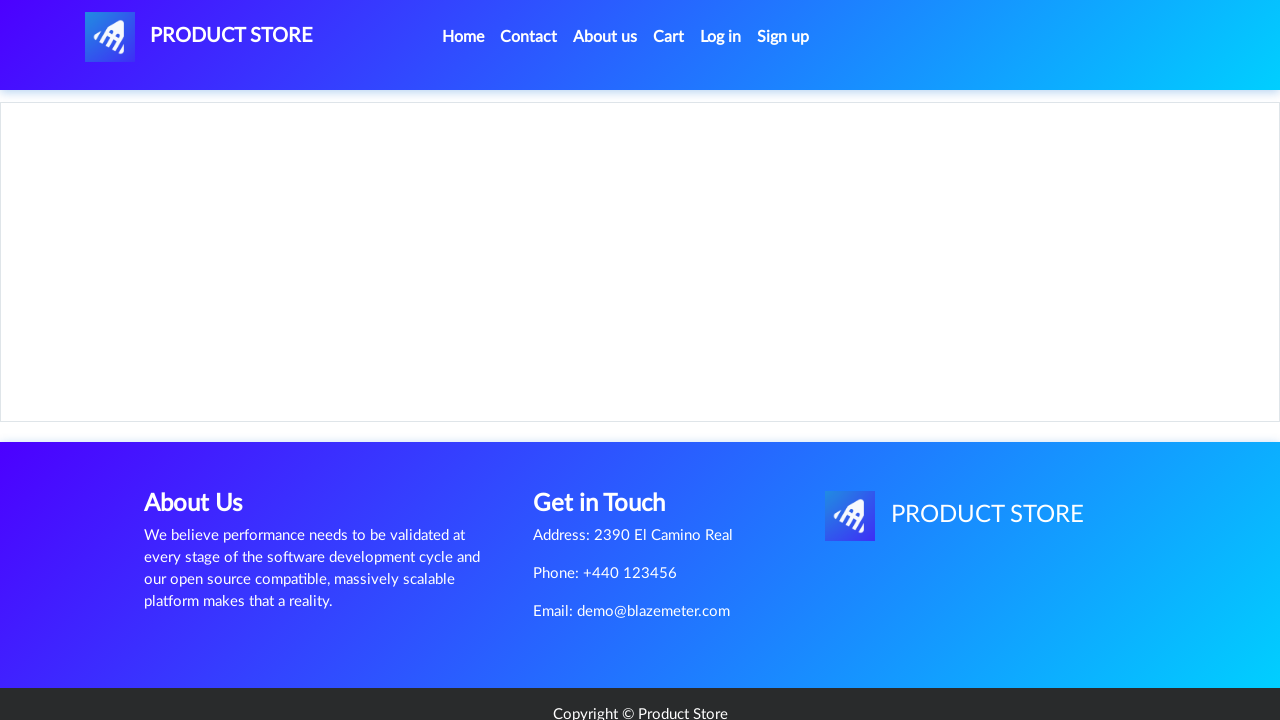

Product details page loaded with Dell i7 8gb title visible
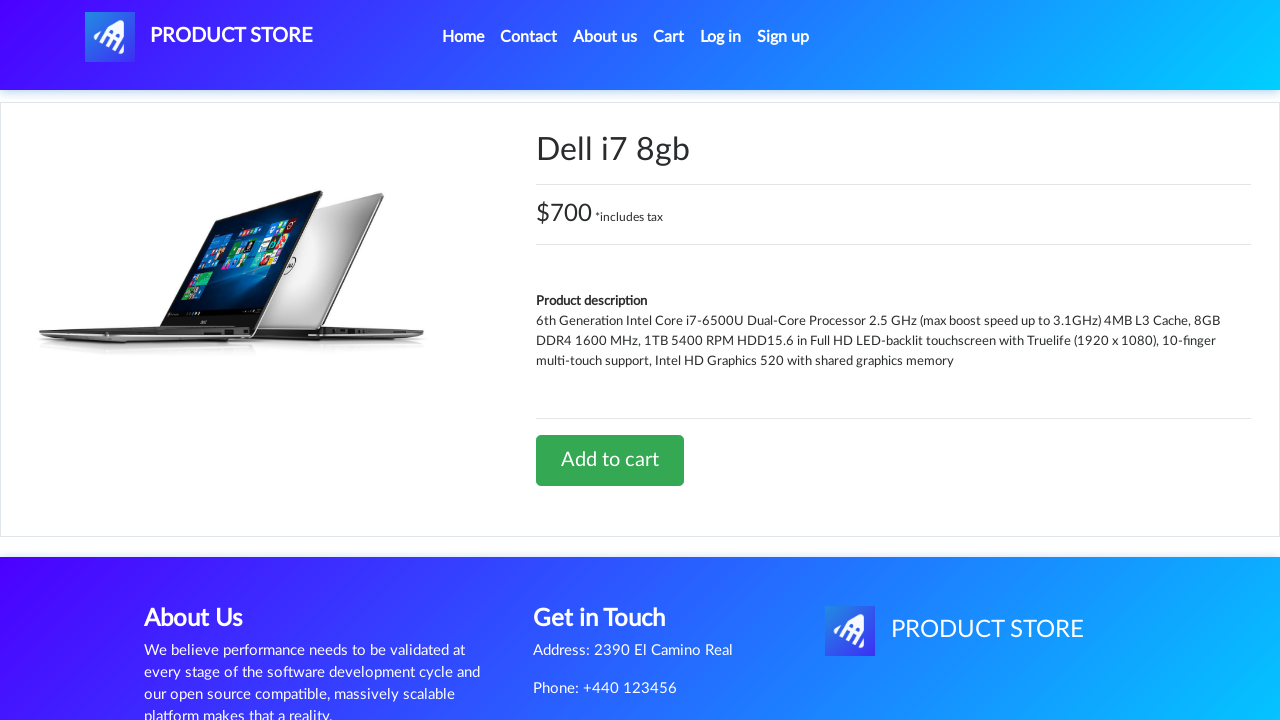

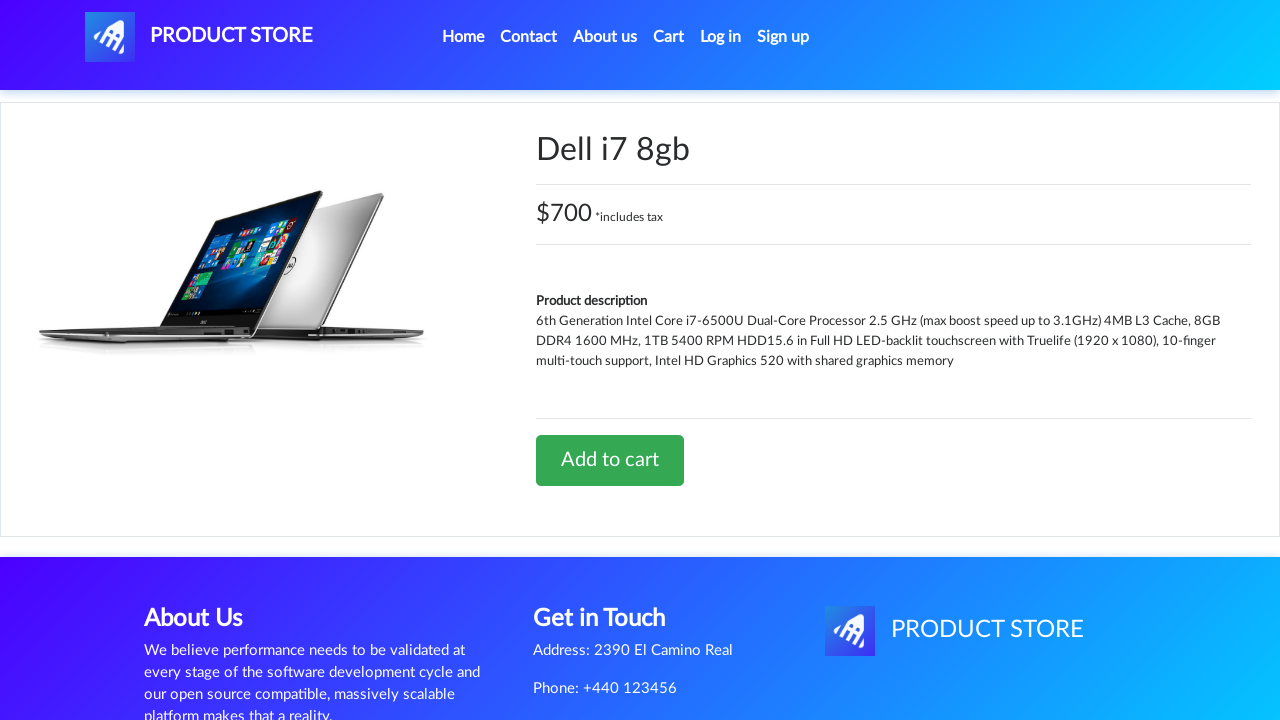